Tests a form submission by filling in full name, email, current address, and permanent address fields, then clicking submit

Starting URL: https://demoqa.com/text-box

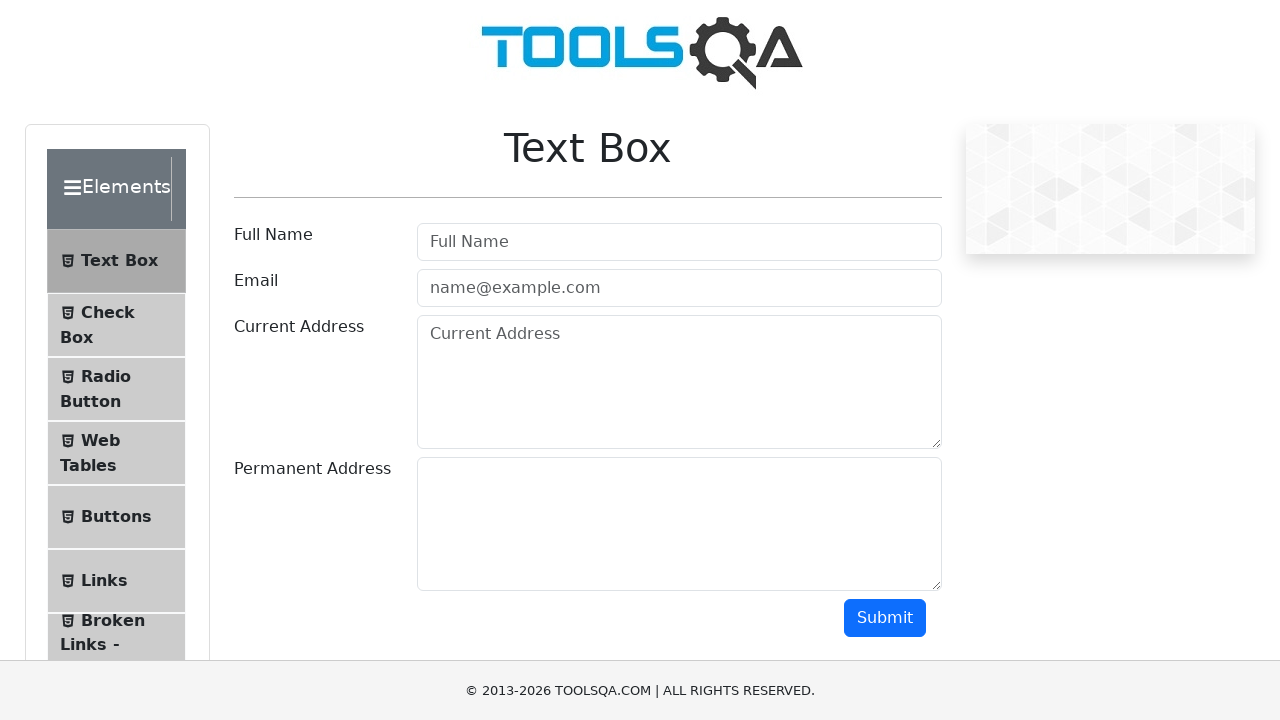

Cleared full name field on //input[@placeholder='Full Name']
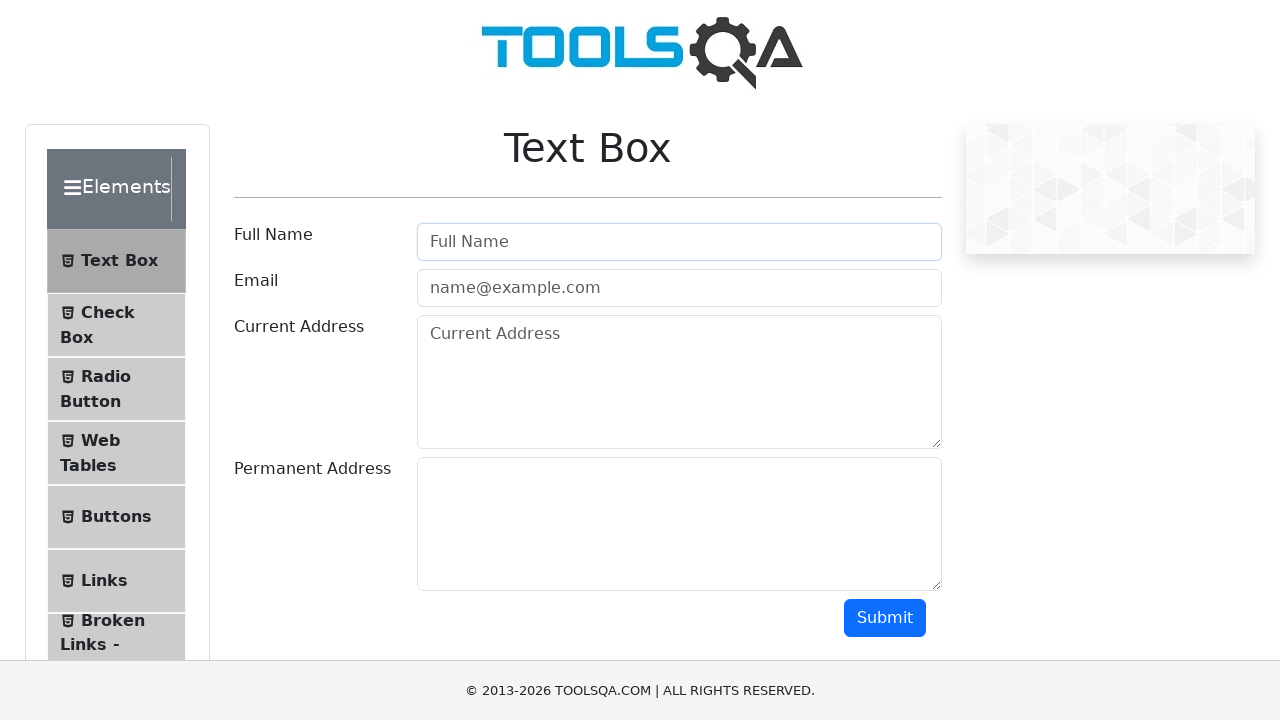

Filled full name field with 'mayur dongare' on //input[@placeholder='Full Name']
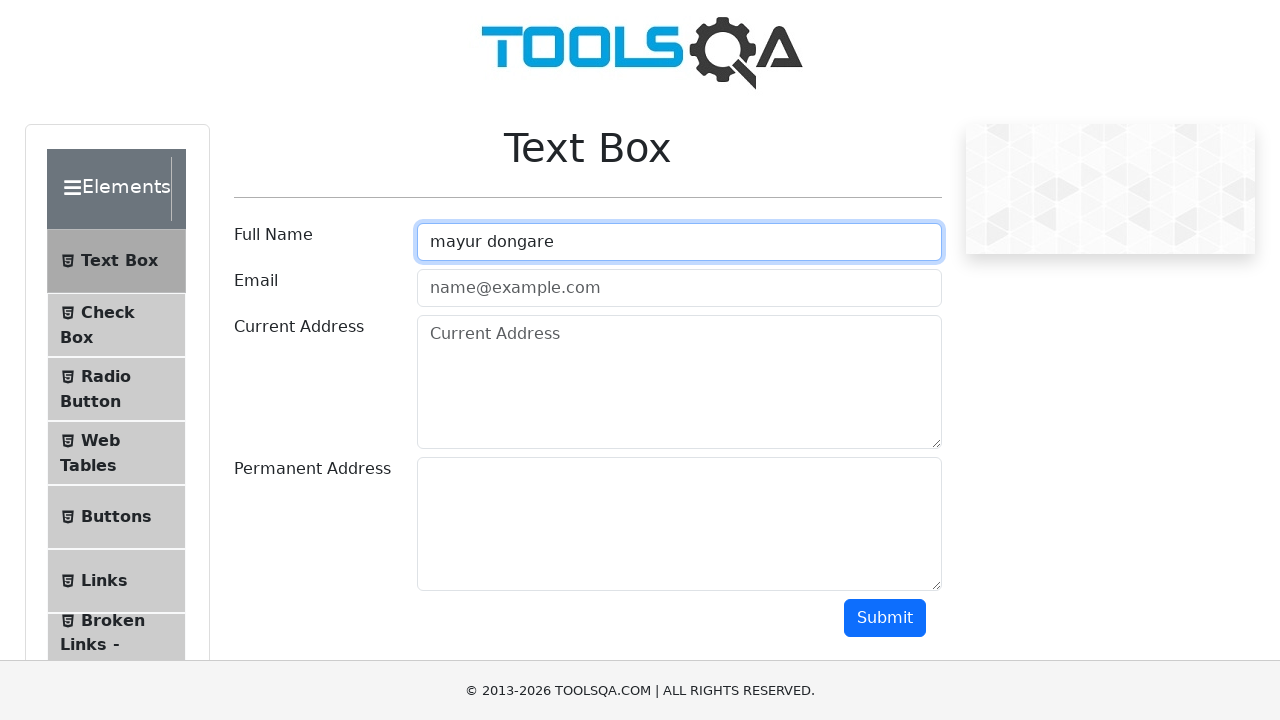

Cleared email field on //input[@placeholder='name@example.com']
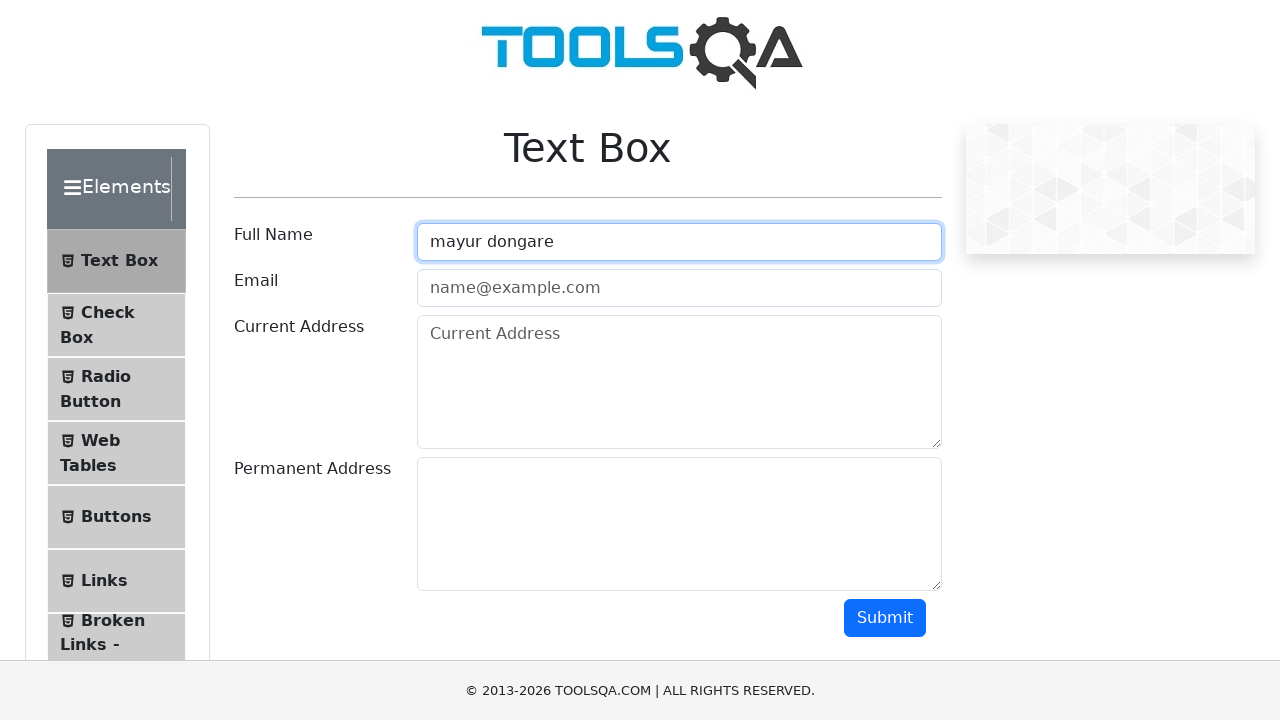

Filled email field with 'mayurd704@gmail.com' on //input[@placeholder='name@example.com']
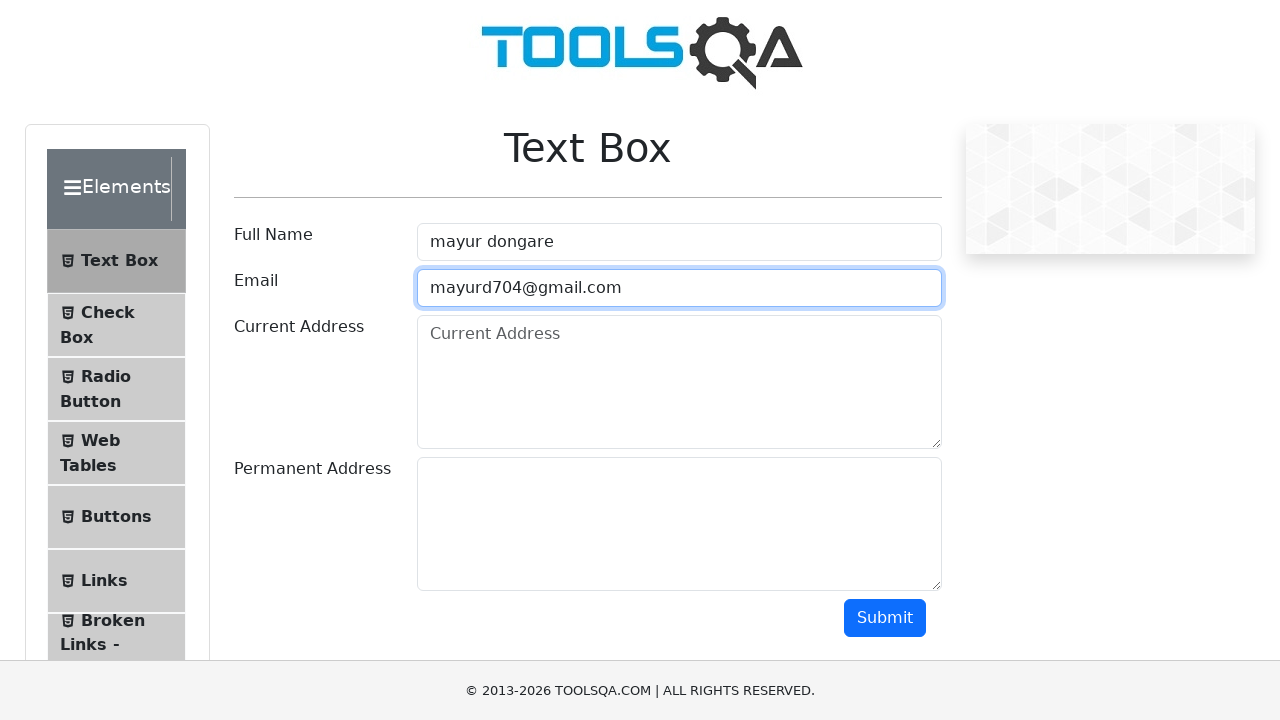

Filled current address field with 'arjun nagar, amt' on textarea#currentAddress
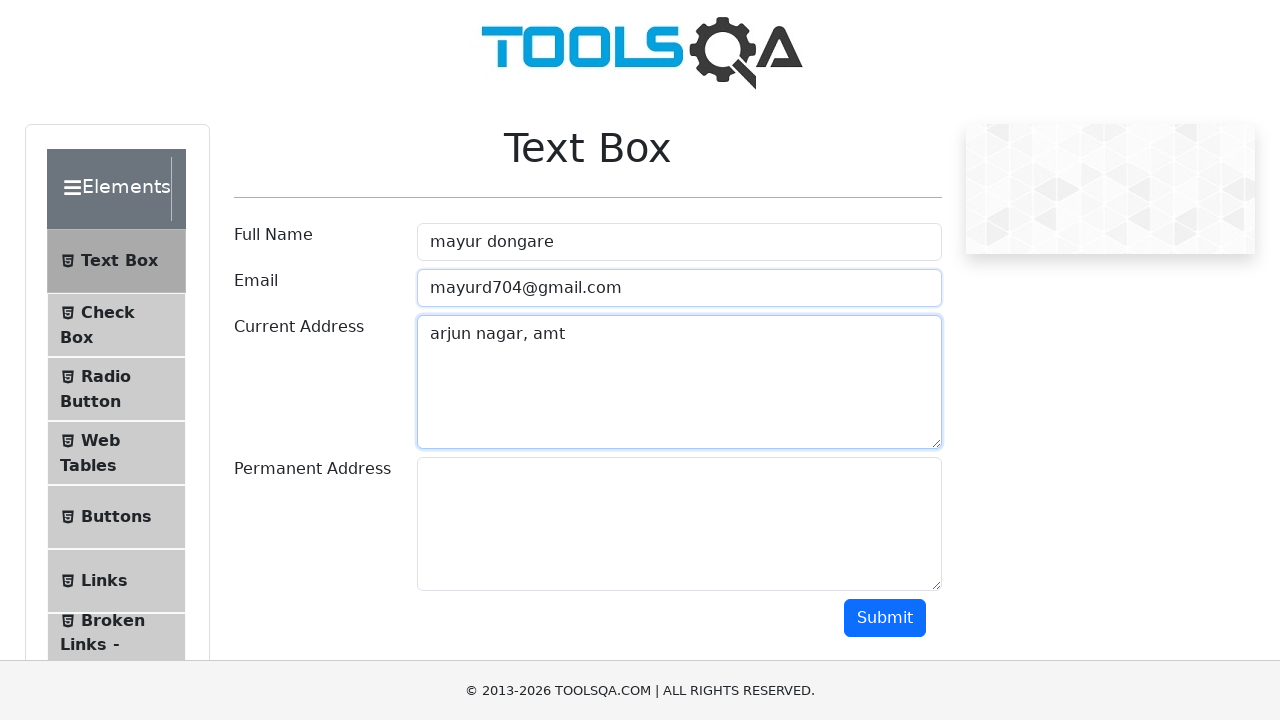

Filled permanent address field with 'trezury colony, arjun nagar, amt' on #permanentAddress
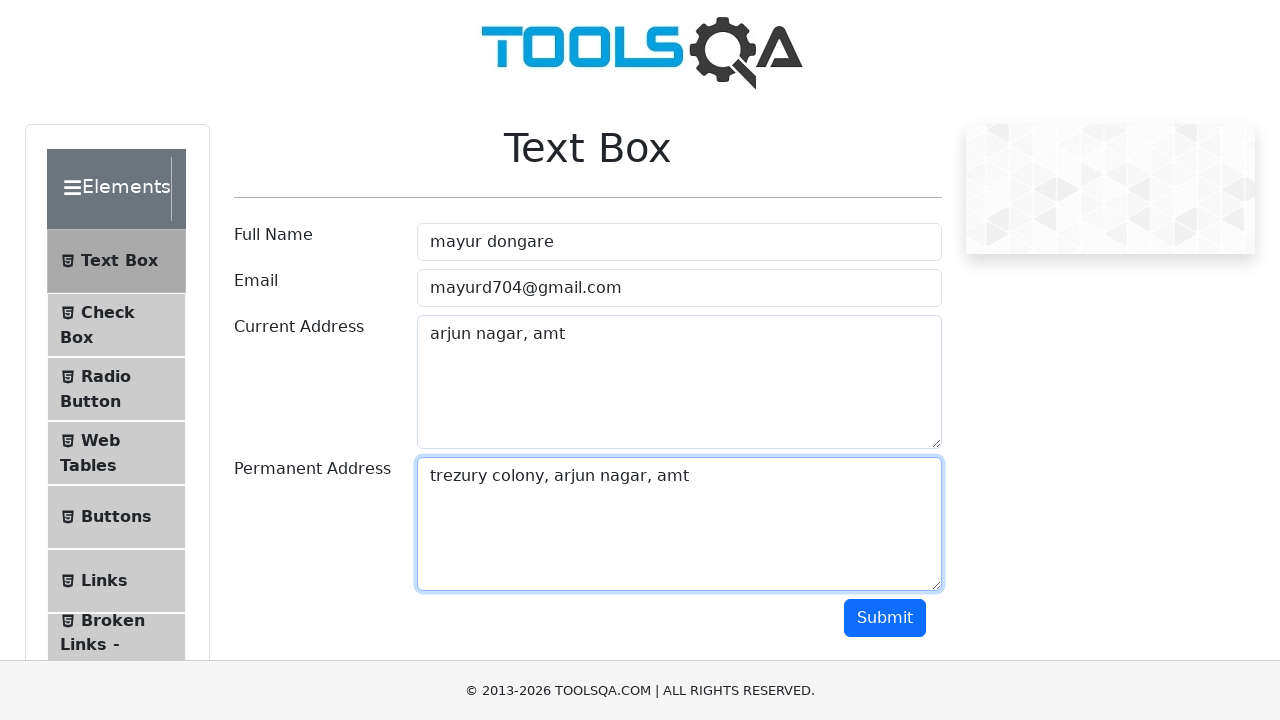

Clicked submit button to submit the form at (885, 618) on #submit
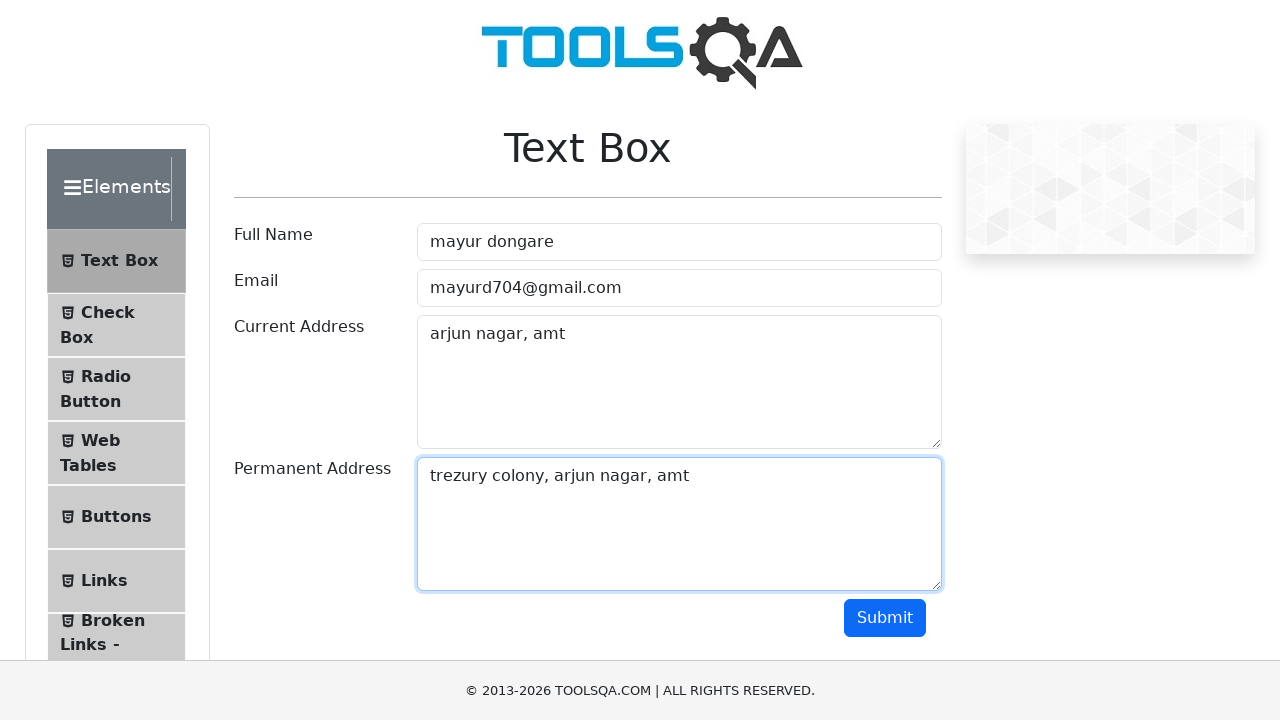

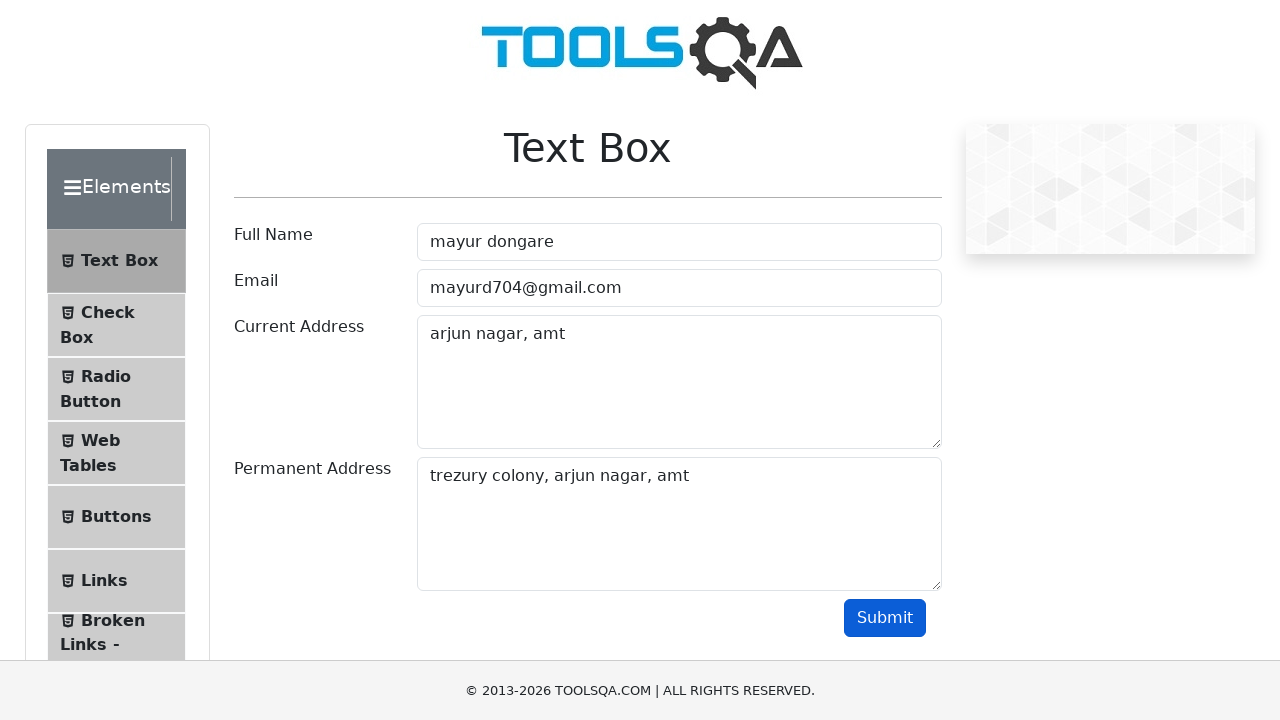